Tests opening footer links in new tabs by using keyboard shortcuts and then iterates through all opened tabs to print their titles

Starting URL: http://qaclickacademy.com/practice.php

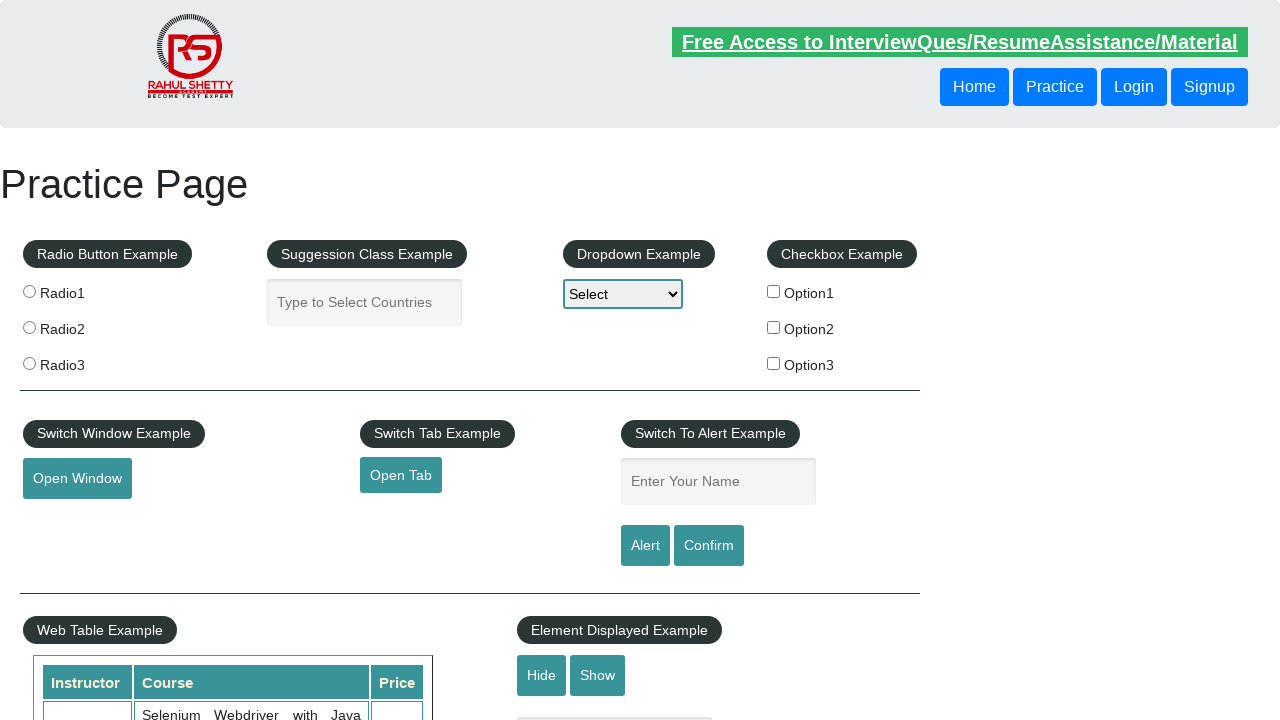

Located all links on the page
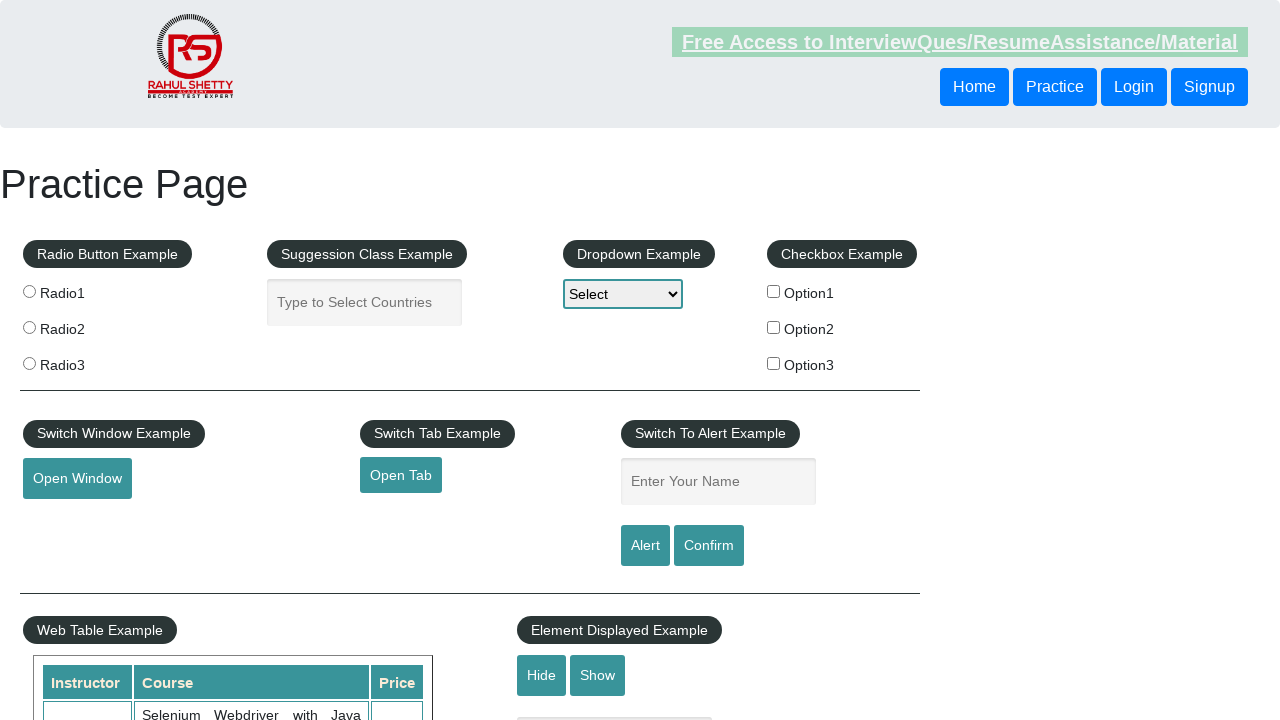

Total links on page: 27
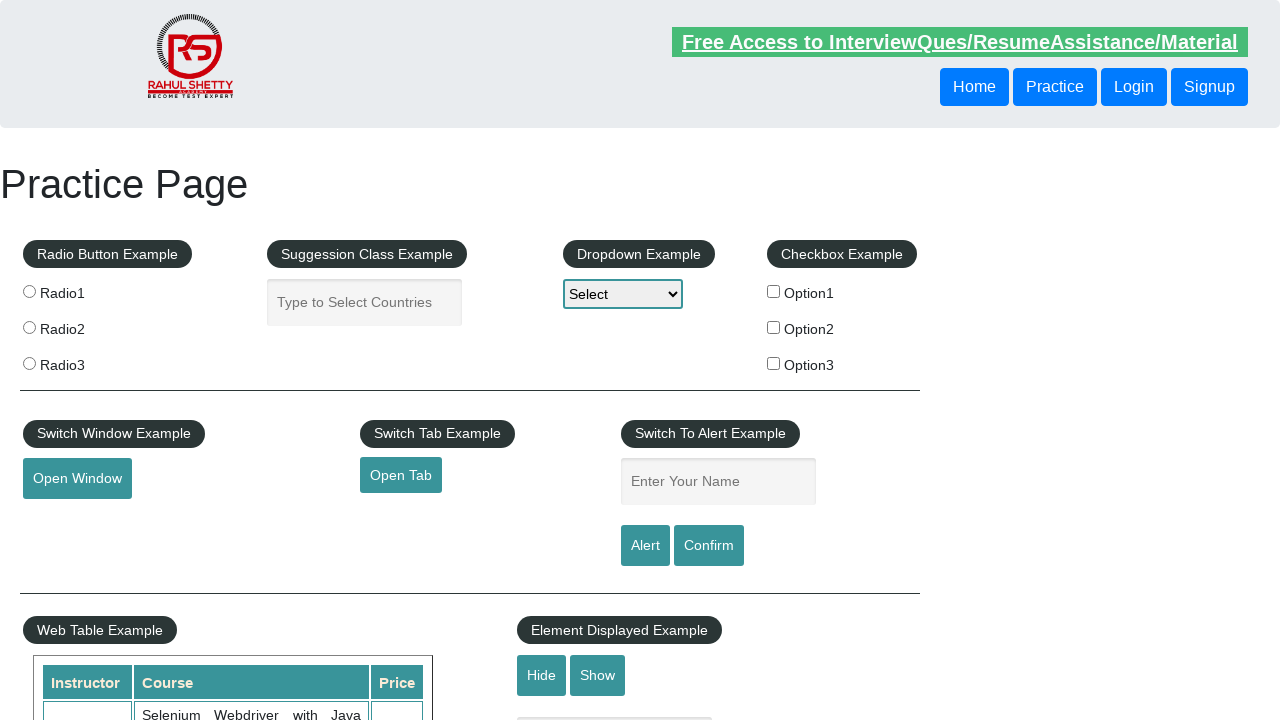

Located footer section with ID 'gf-BIG'
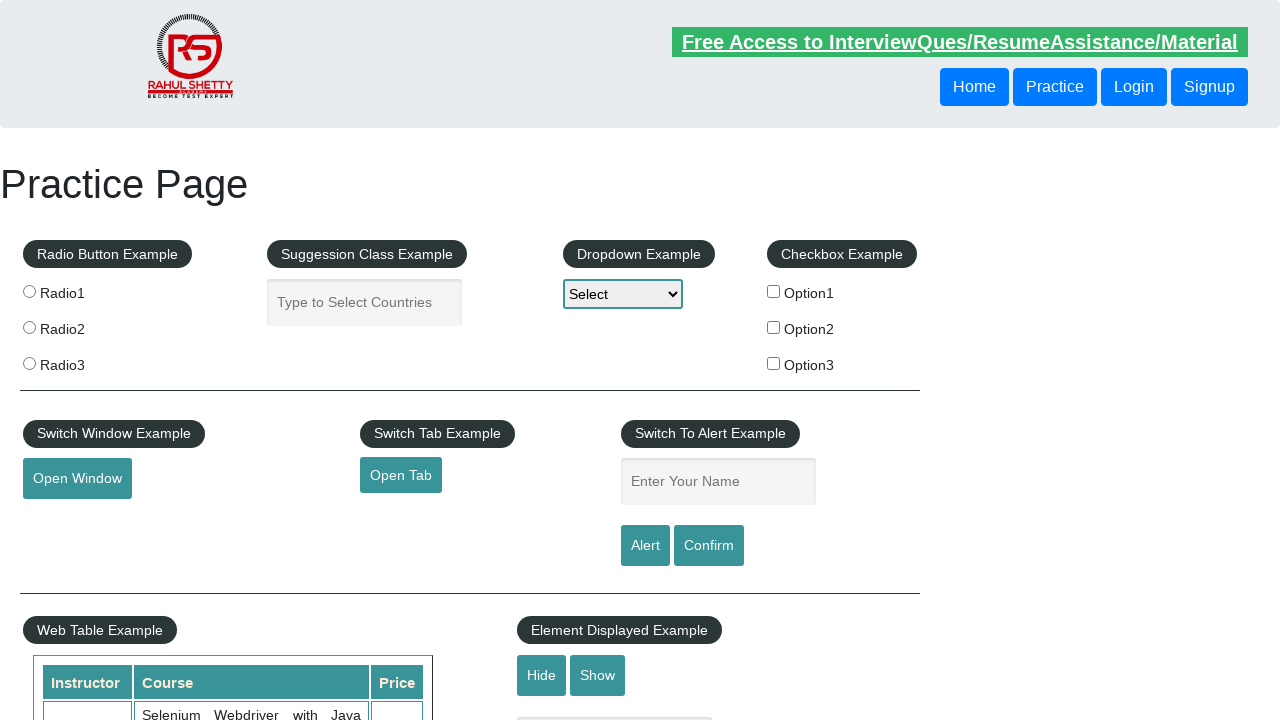

Located all links in footer section
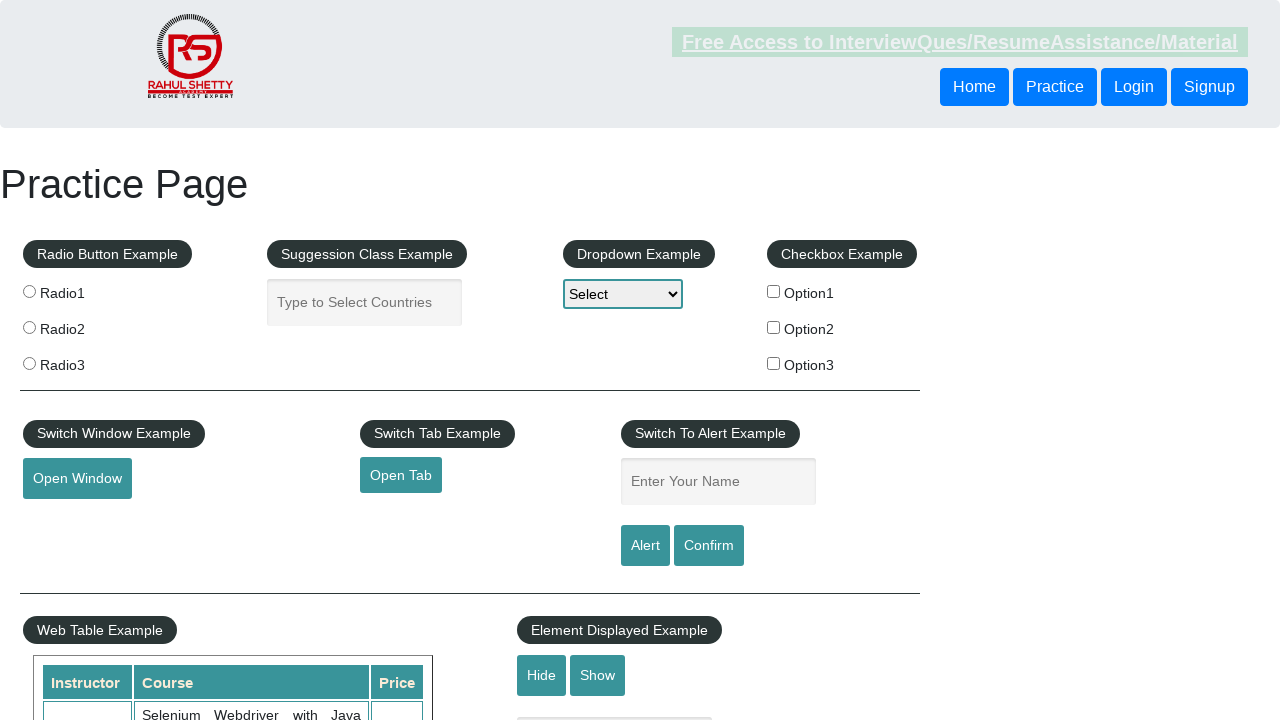

Total links in footer: 20
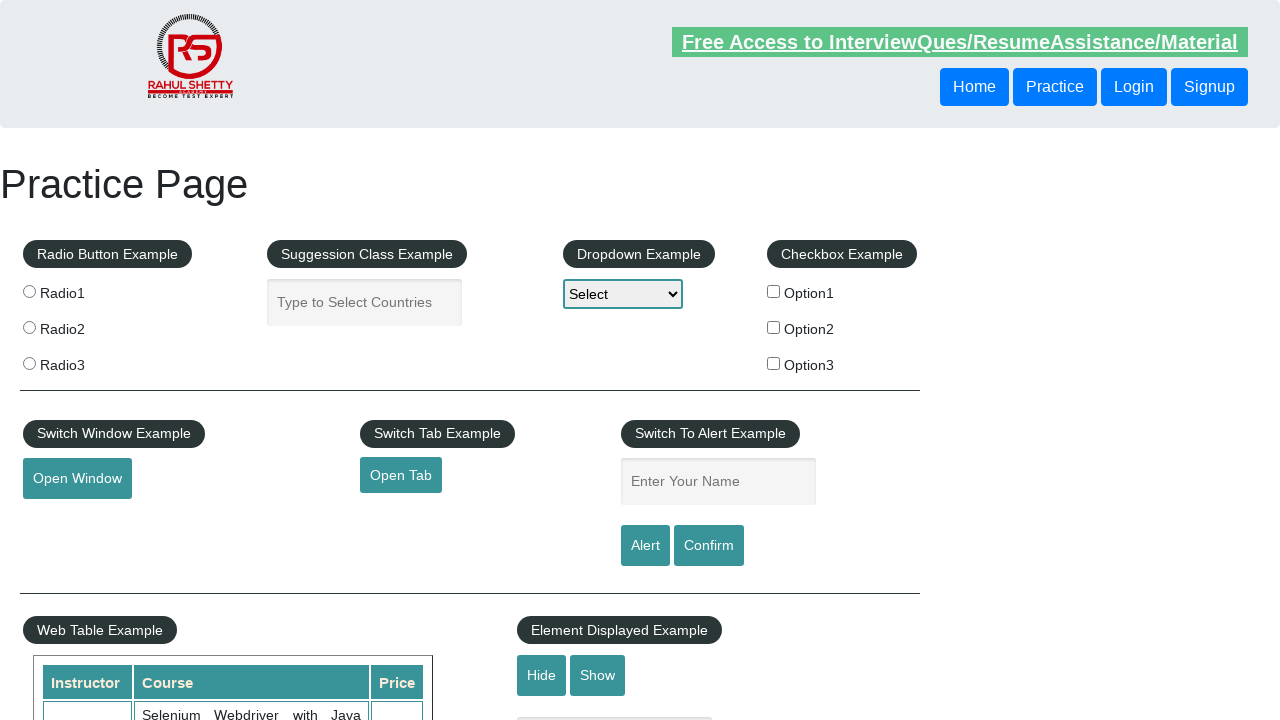

Located first column of footer using XPath
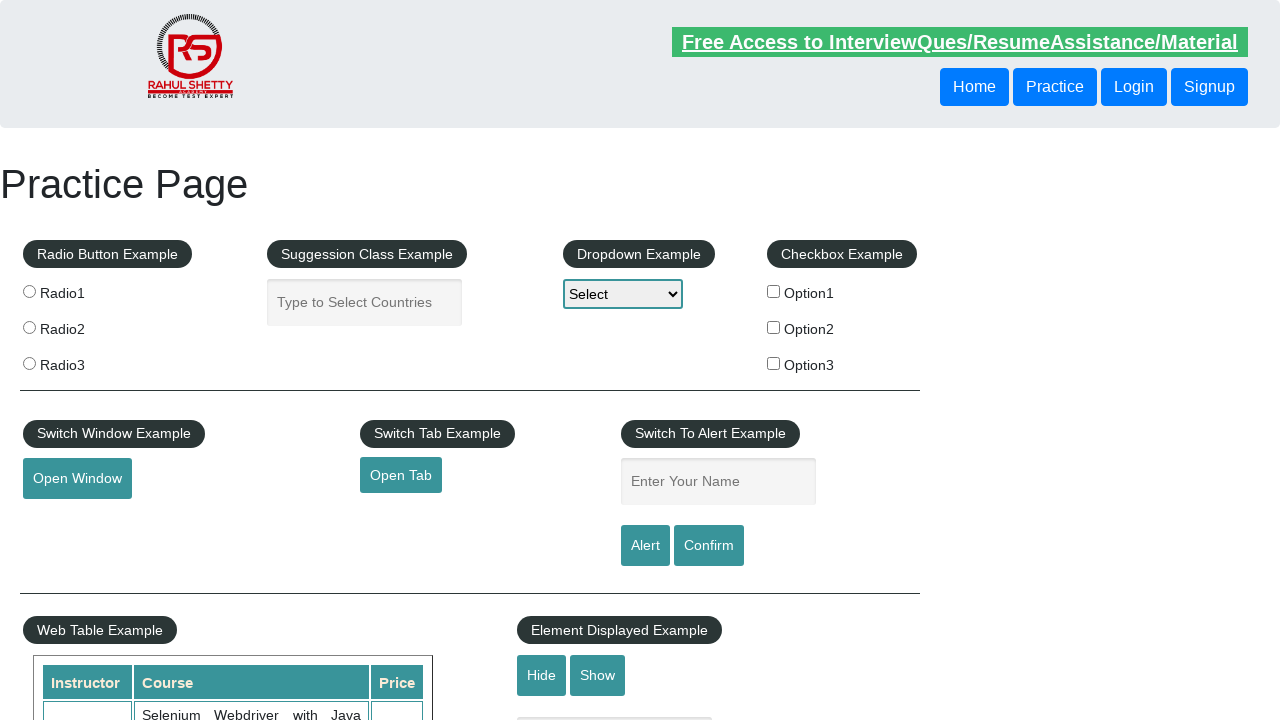

Located all links in first column of footer
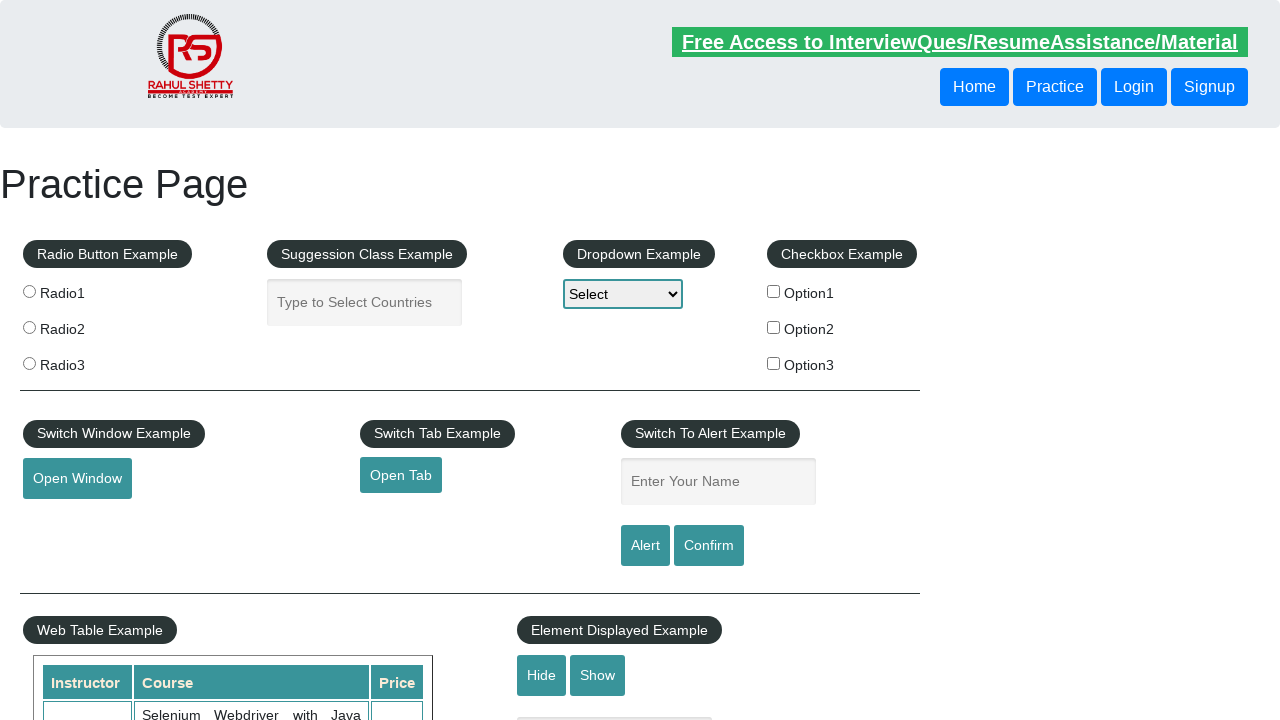

Total links in first column: 0
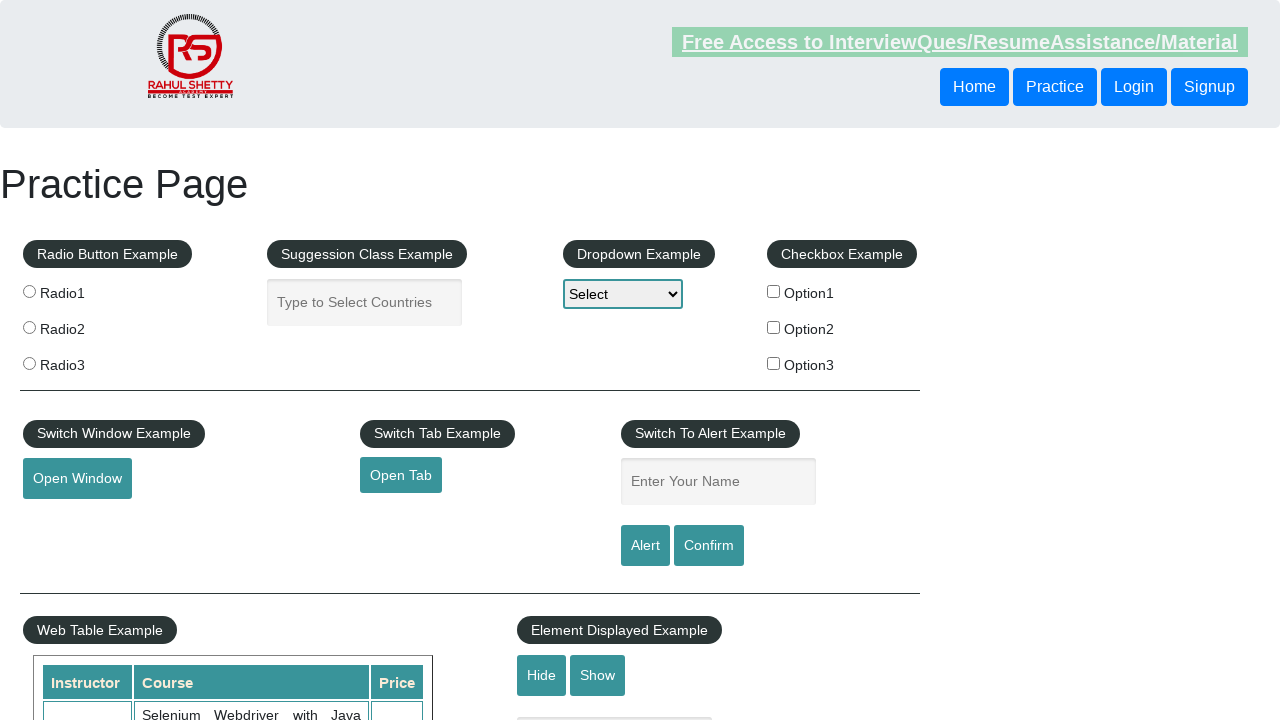

Retrieved all opened pages/tabs (1 total)
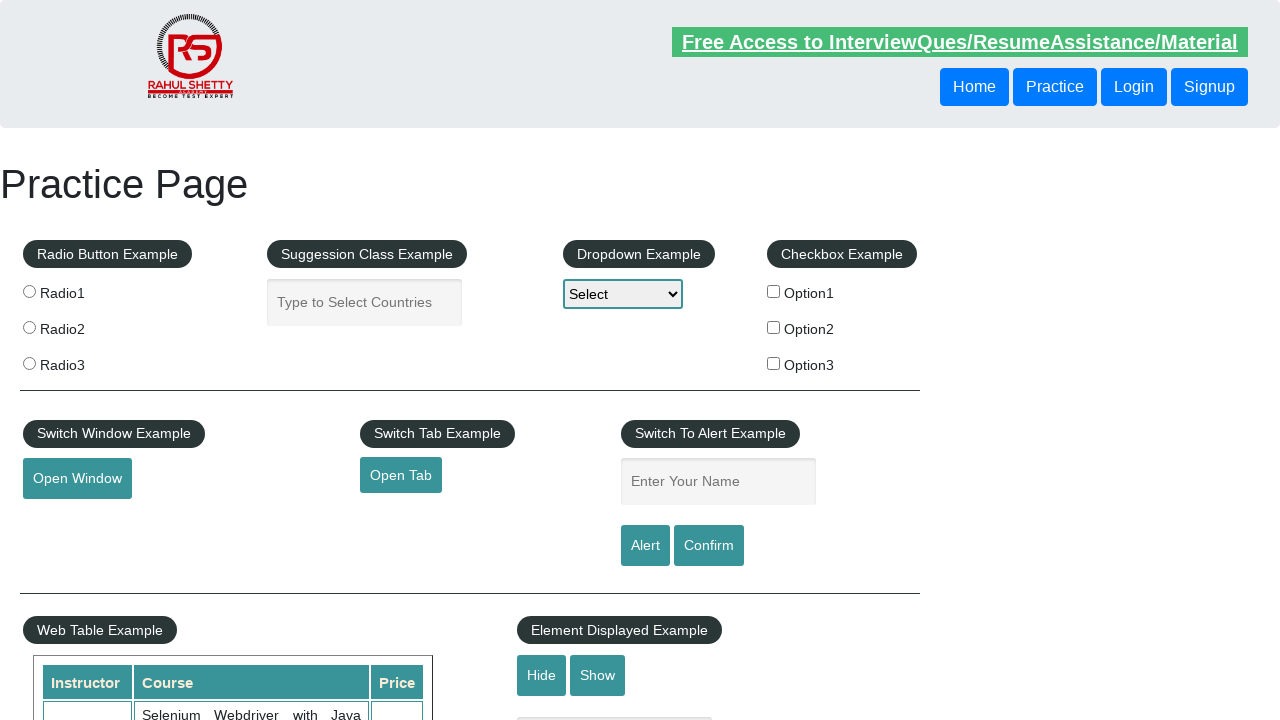

Page title: Practice Page
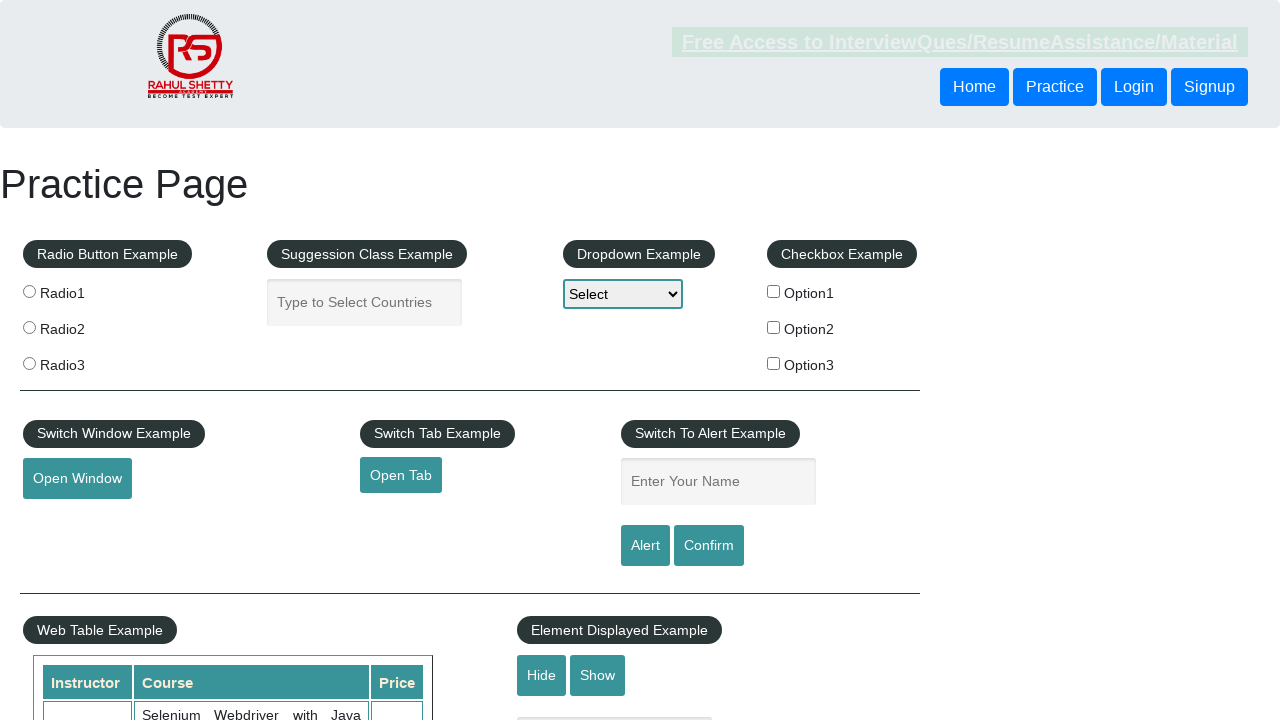

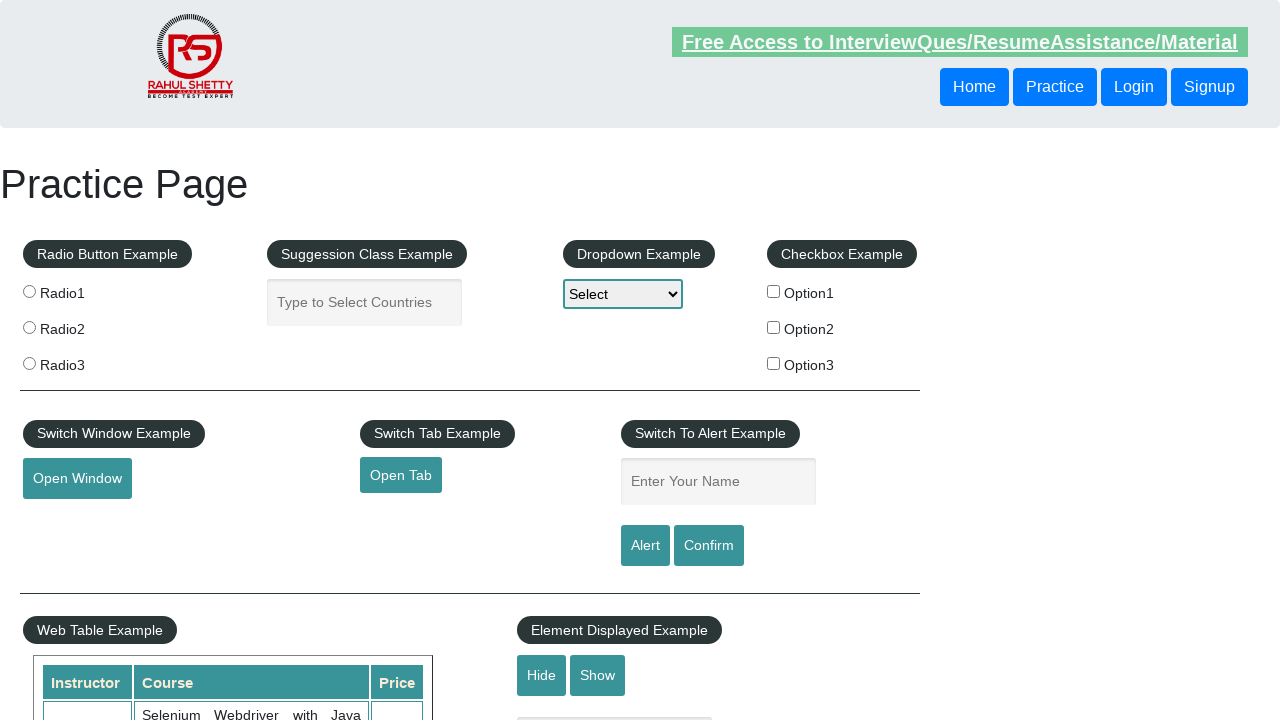